Tests checkbox and radio button selection functionality on an automation practice page by selecting specific options and verifying they are selected

Starting URL: https://rahulshettyacademy.com/AutomationPractice/

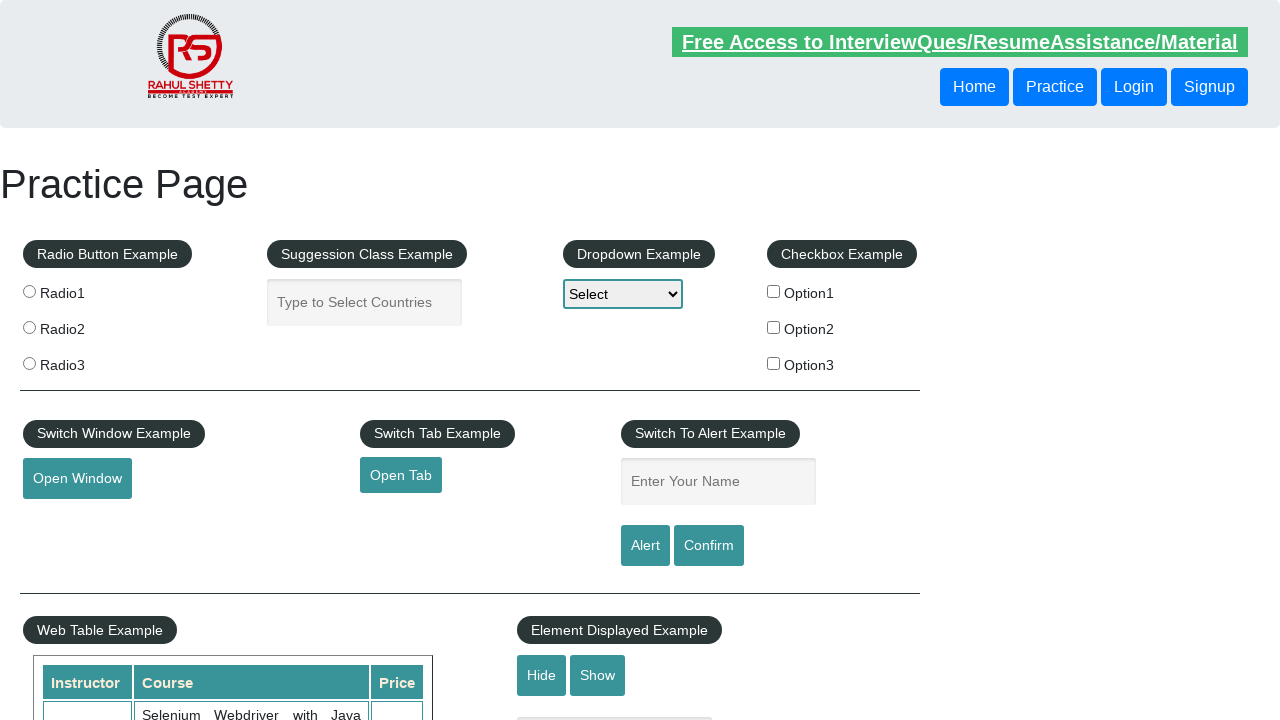

Navigated to automation practice page
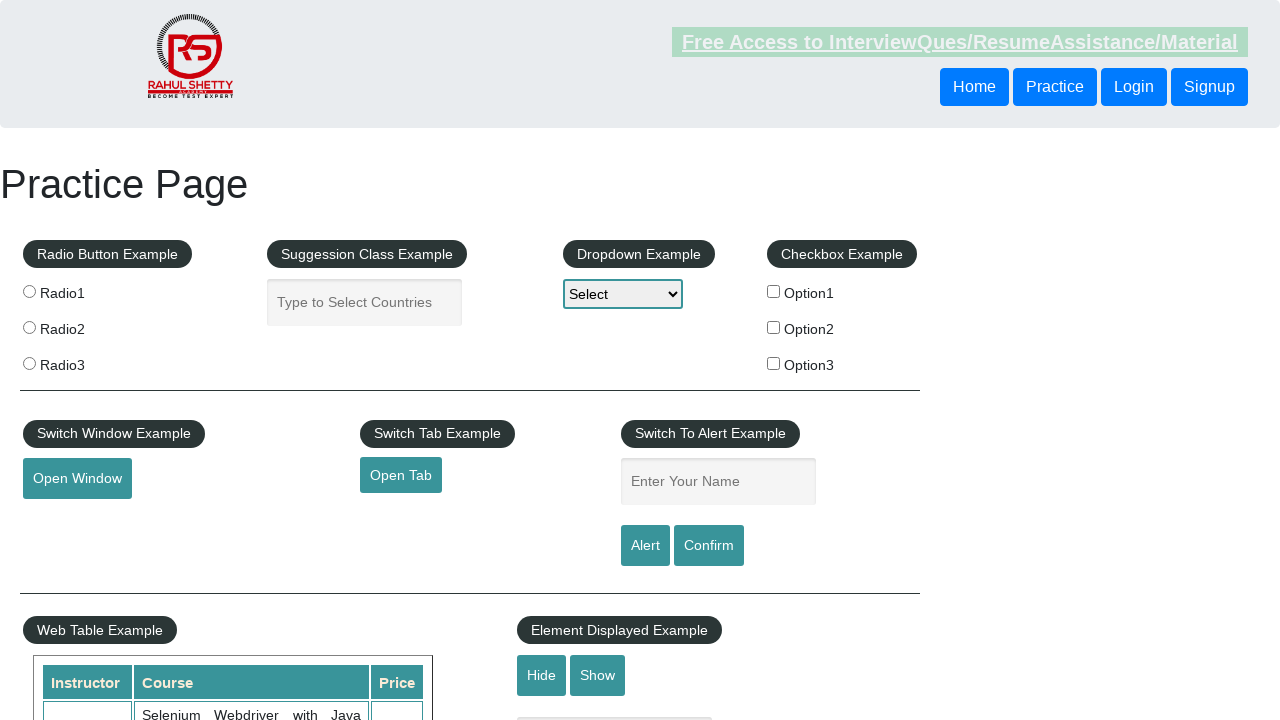

Located all checkbox elements
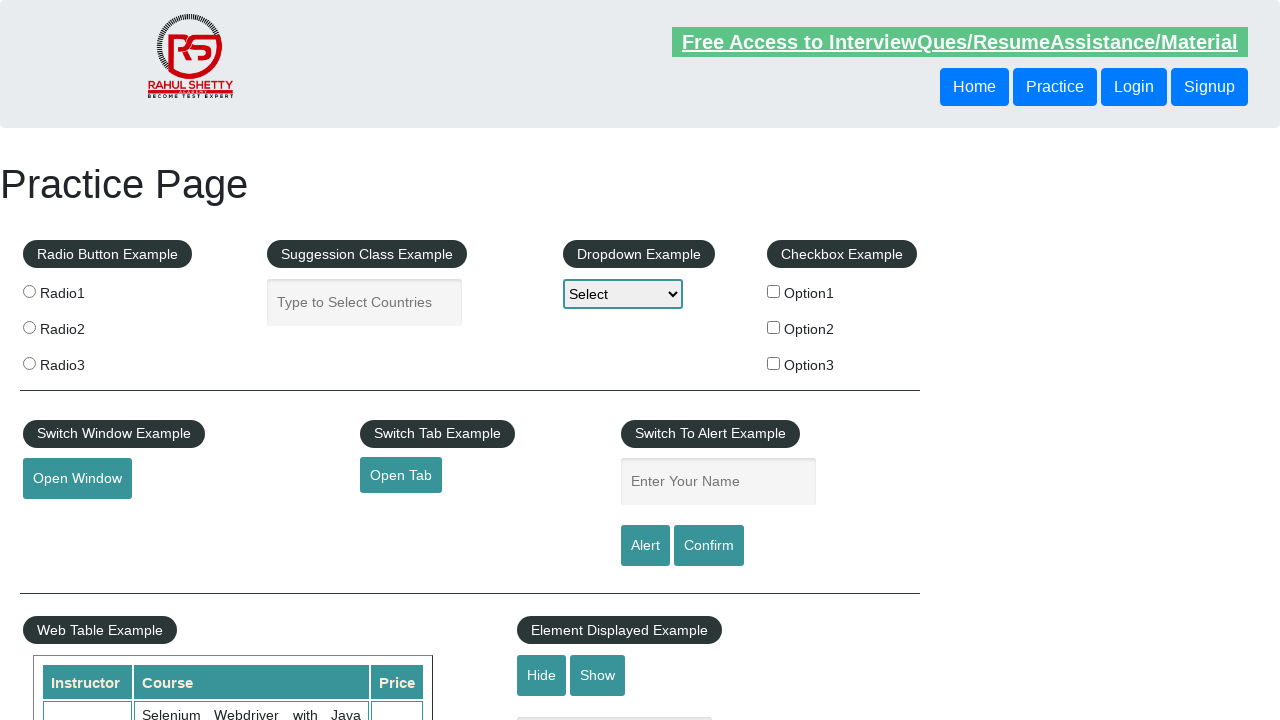

Found 3 checkboxes on the page
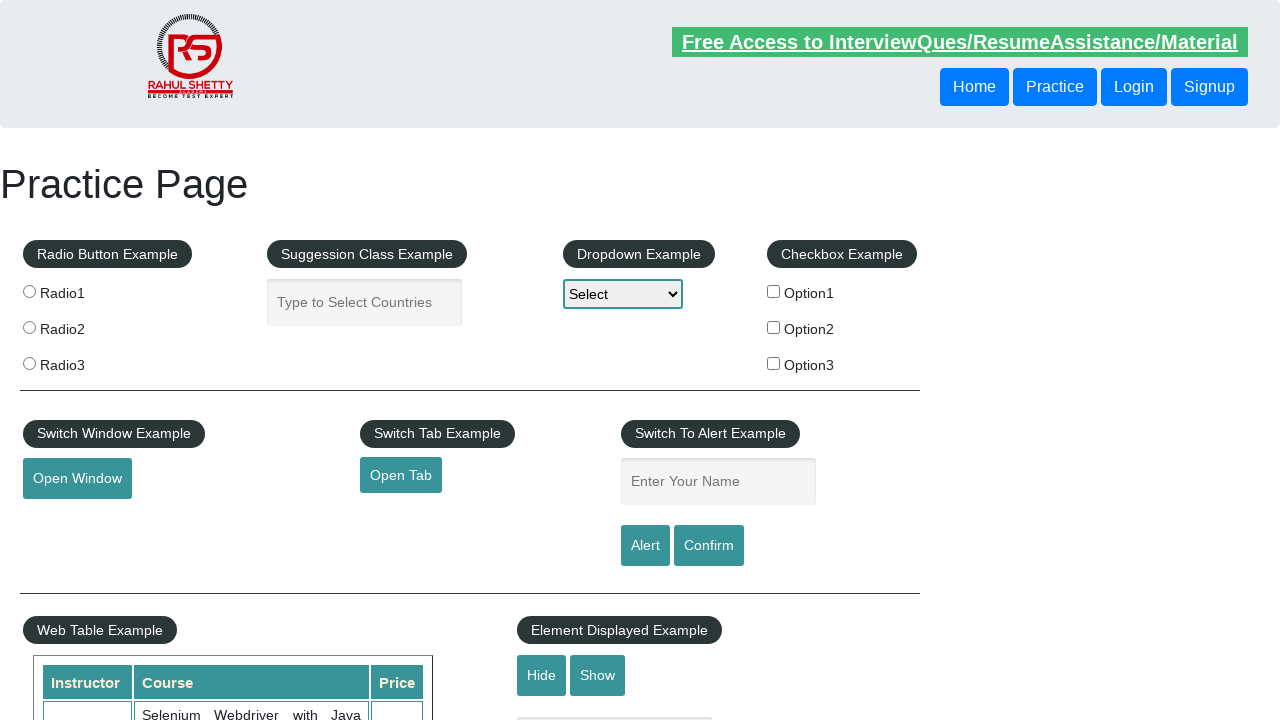

Retrieved checkbox at index 0
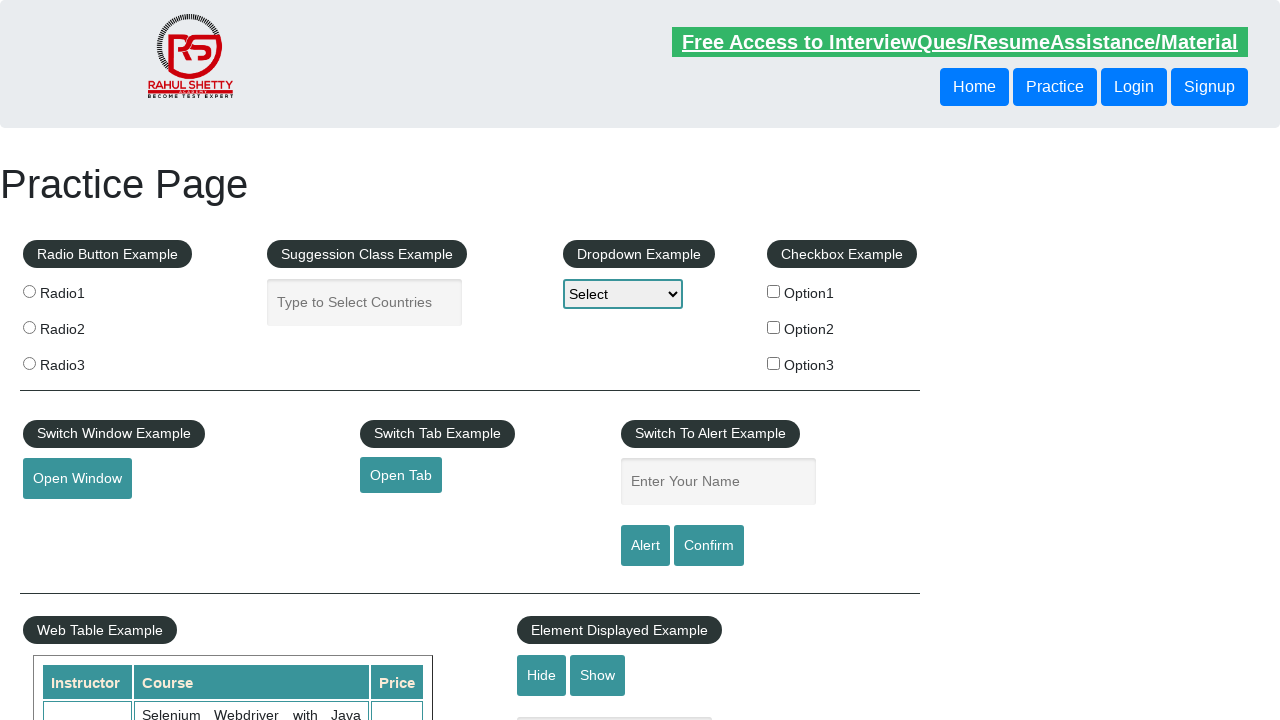

Retrieved checkbox at index 1
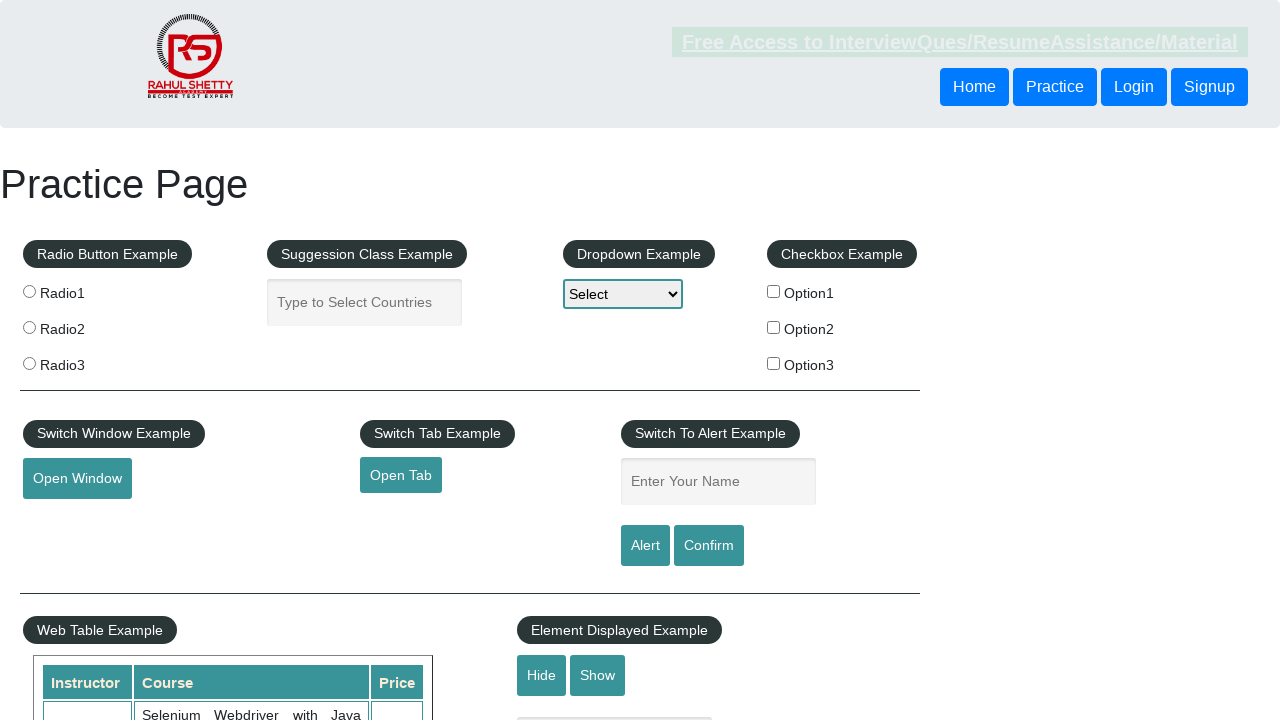

Clicked checkbox option 2 at (774, 327) on xpath=//input[@type='checkbox'] >> nth=1
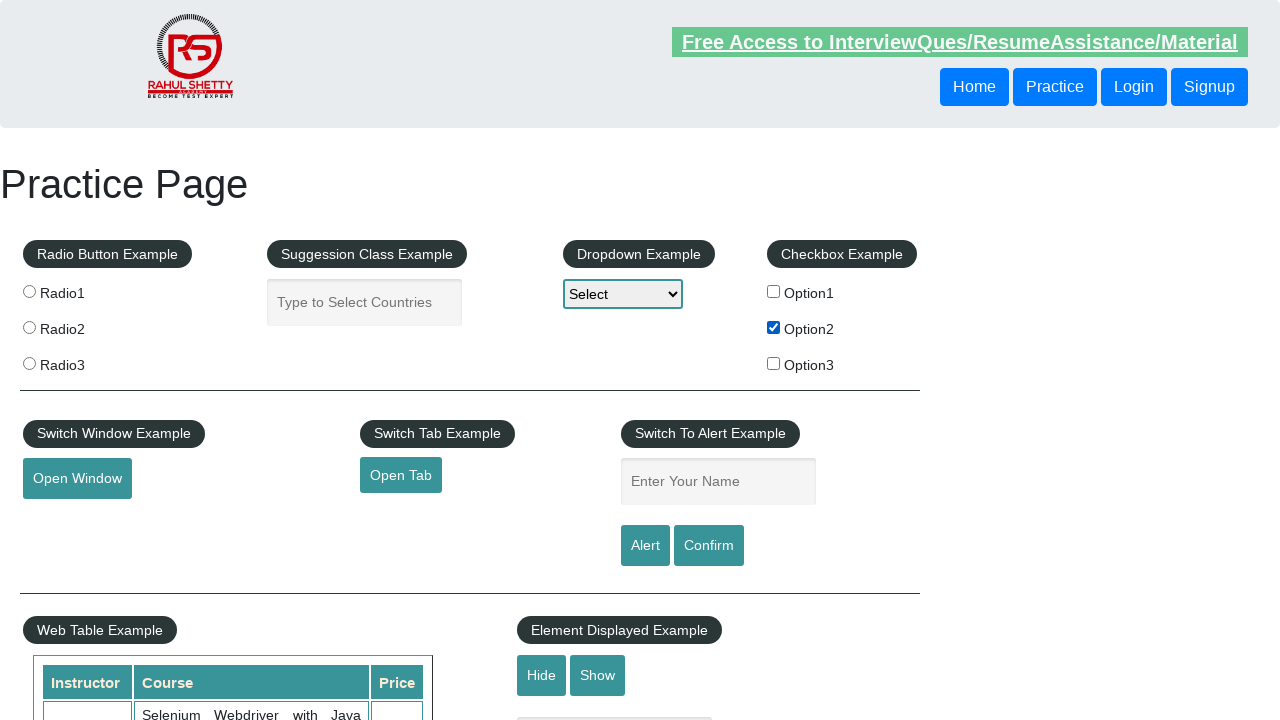

Located all radio button elements
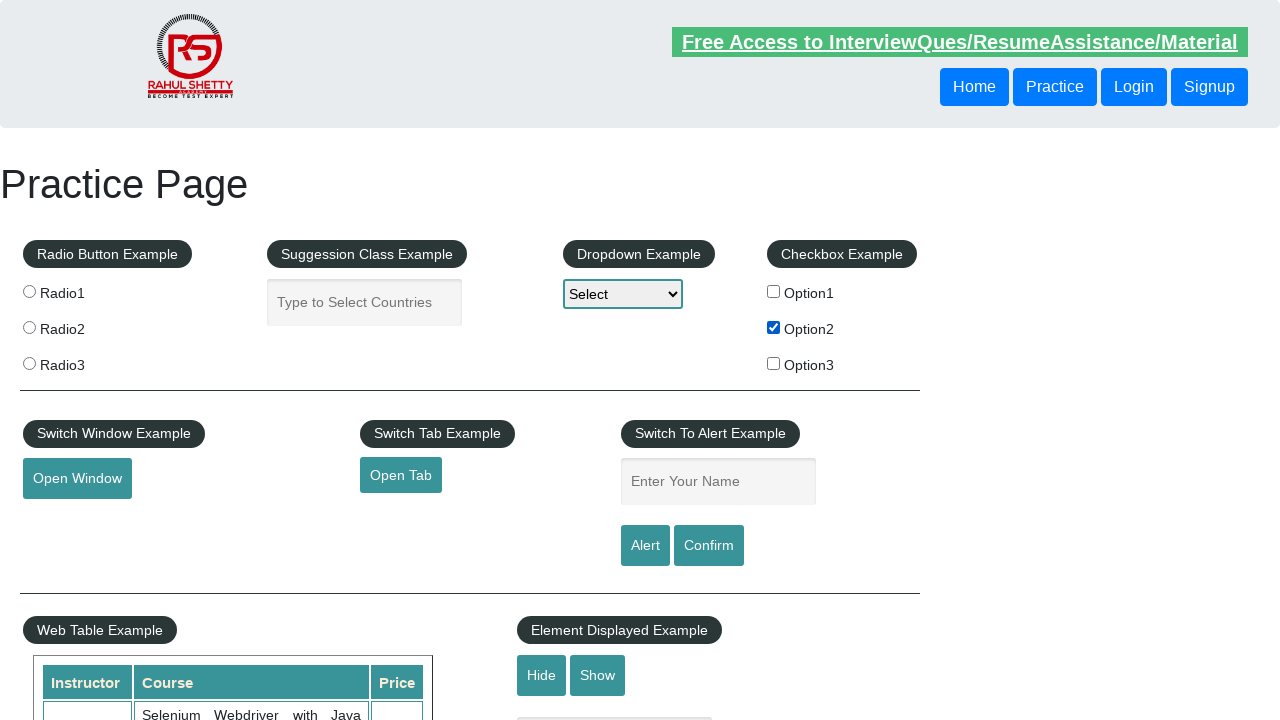

Found 3 radio buttons on the page
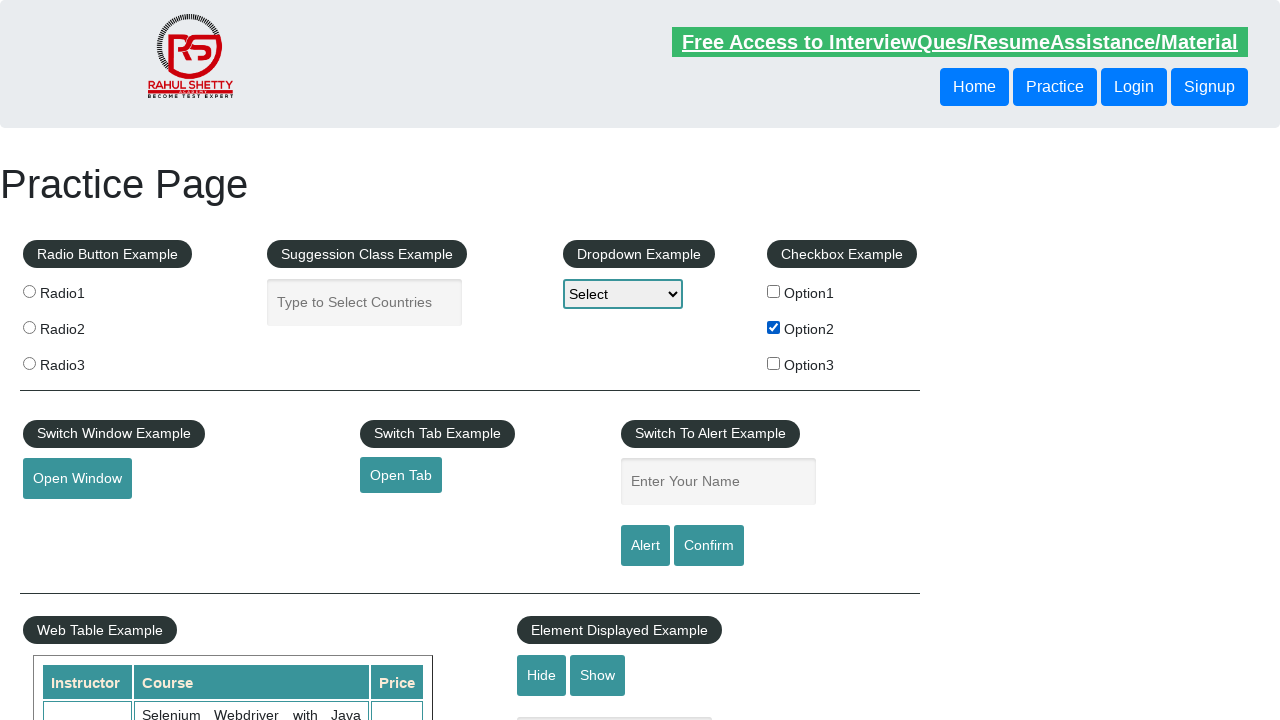

Retrieved radio button at index 0
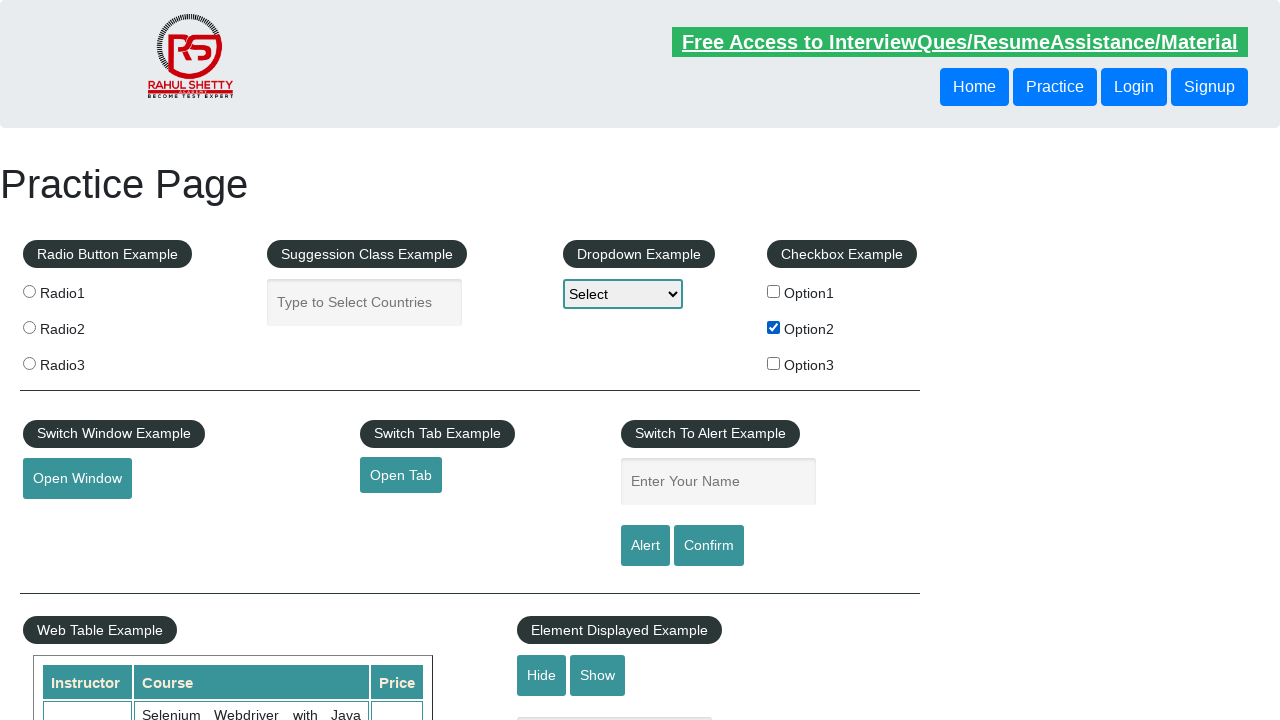

Retrieved radio button at index 1
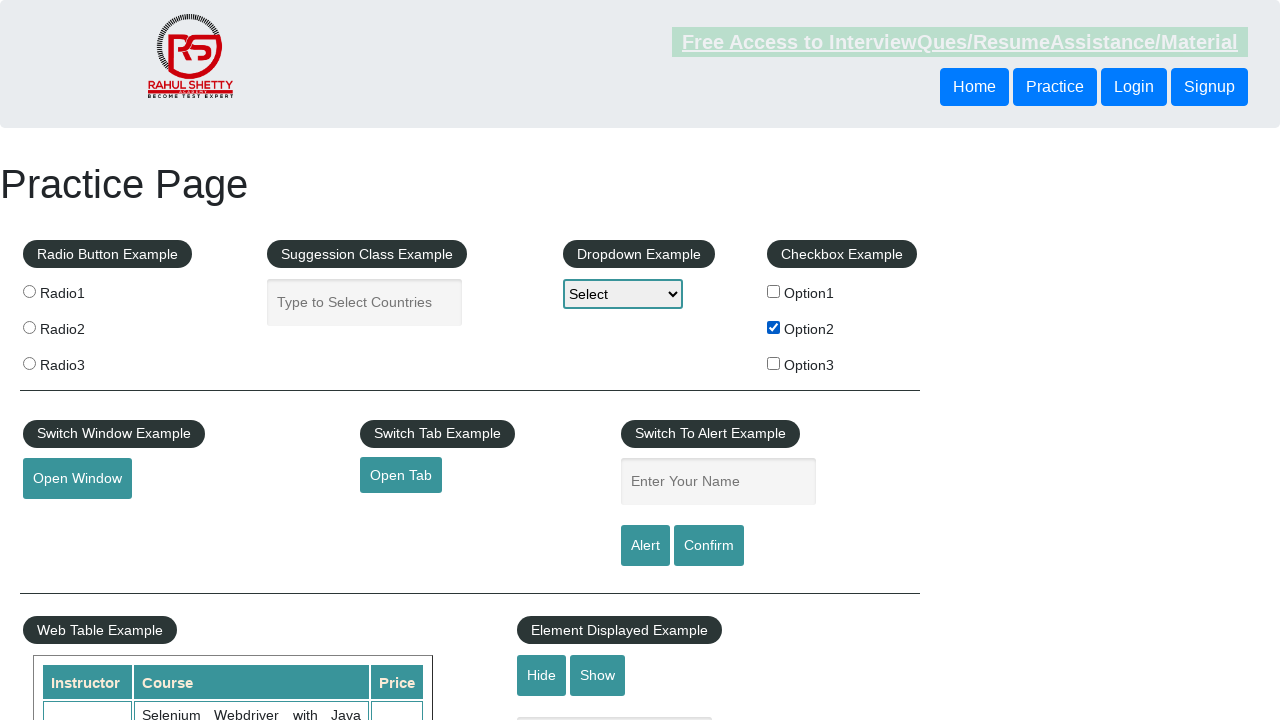

Clicked radio button option 2 at (29, 327) on xpath=//input[@class='radioButton'] >> nth=1
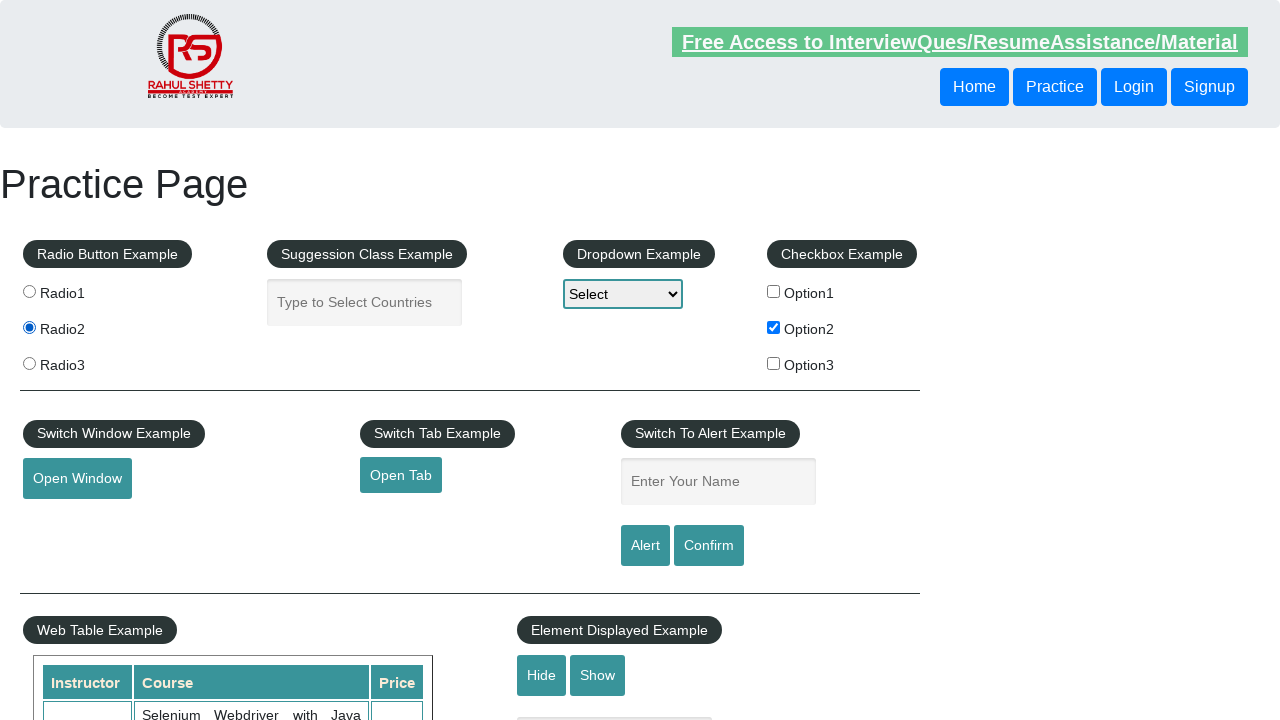

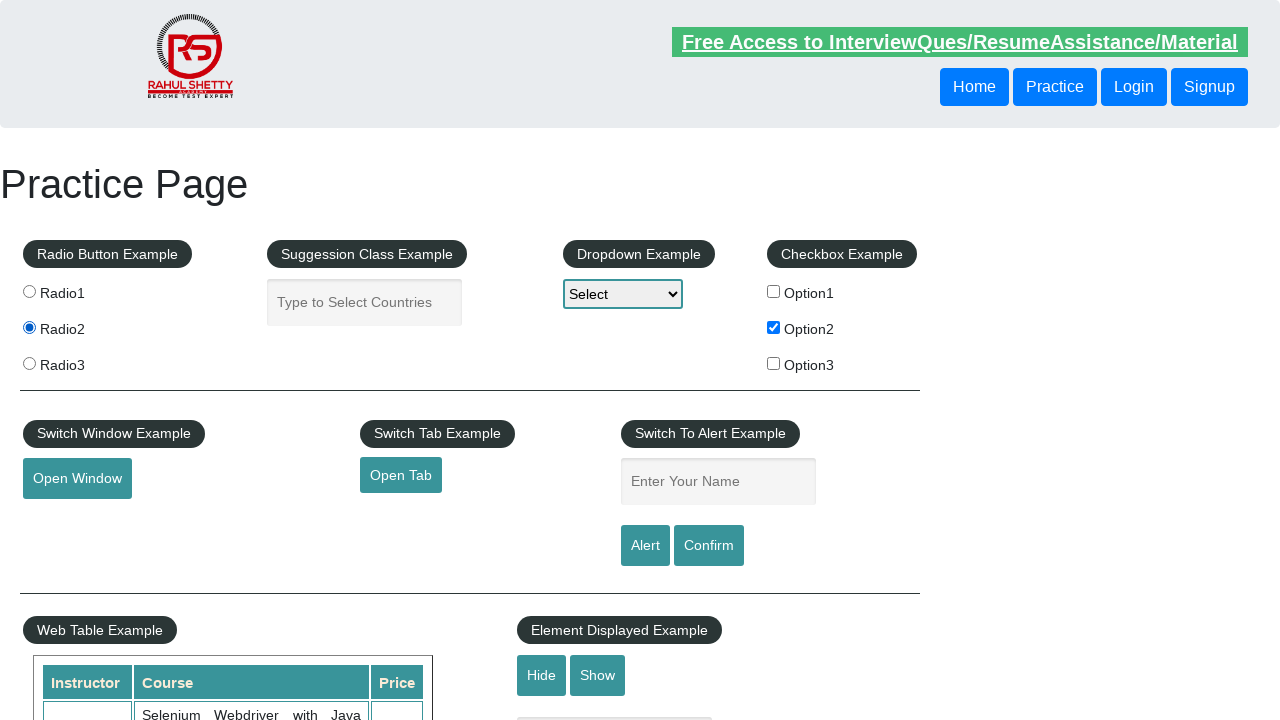